Tests dropdown selection functionality by selecting different options using text and index methods

Starting URL: https://the-internet.herokuapp.com/dropdown

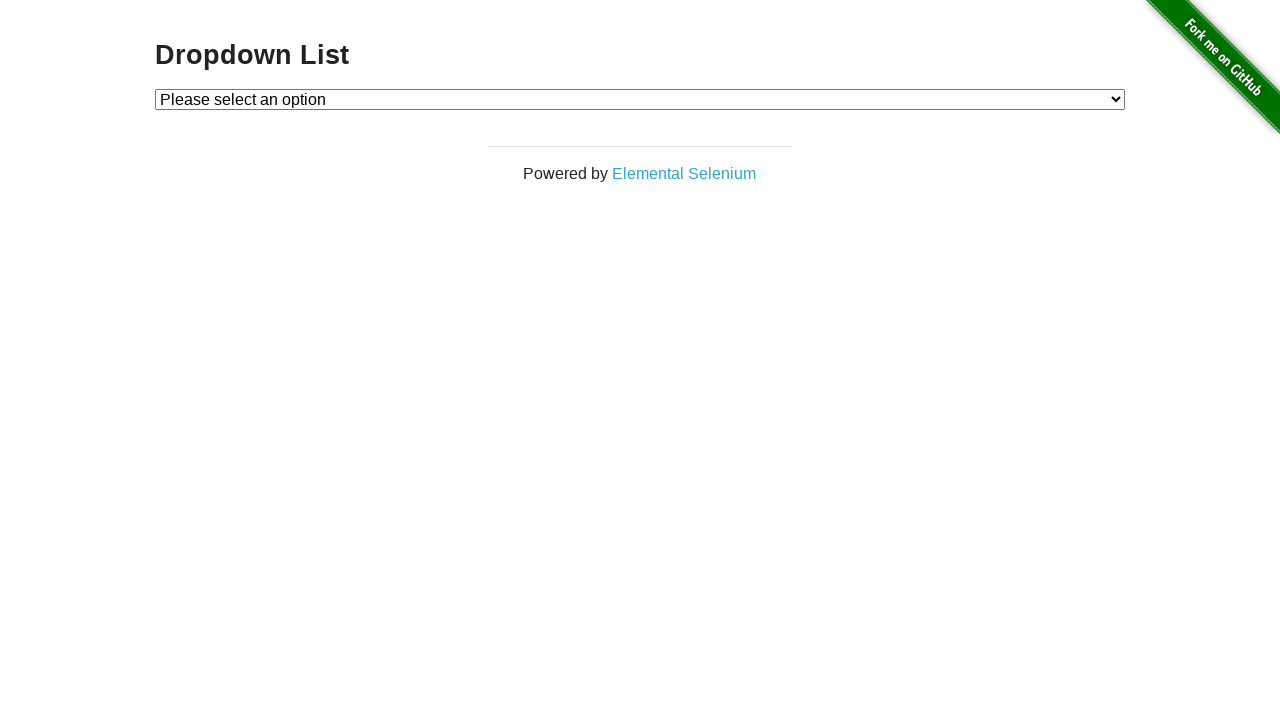

Located dropdown element with id 'dropdown'
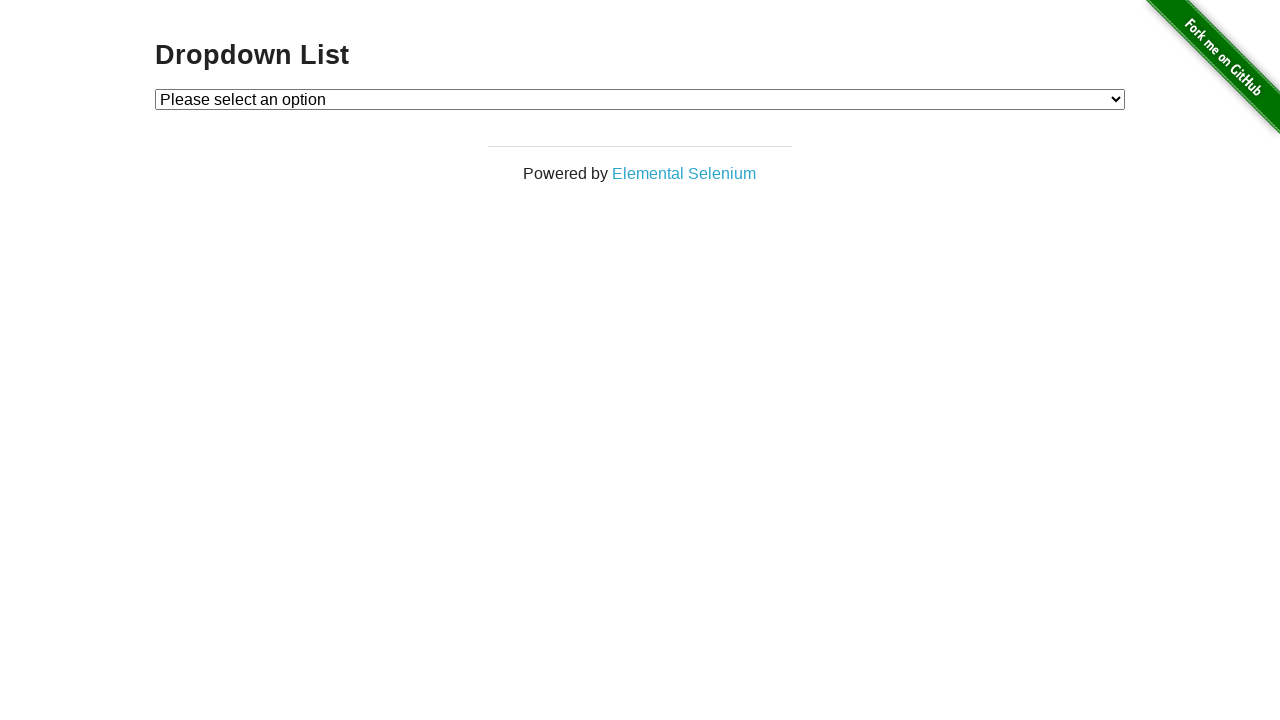

Selected 'Option 1' from dropdown by visible text on #dropdown
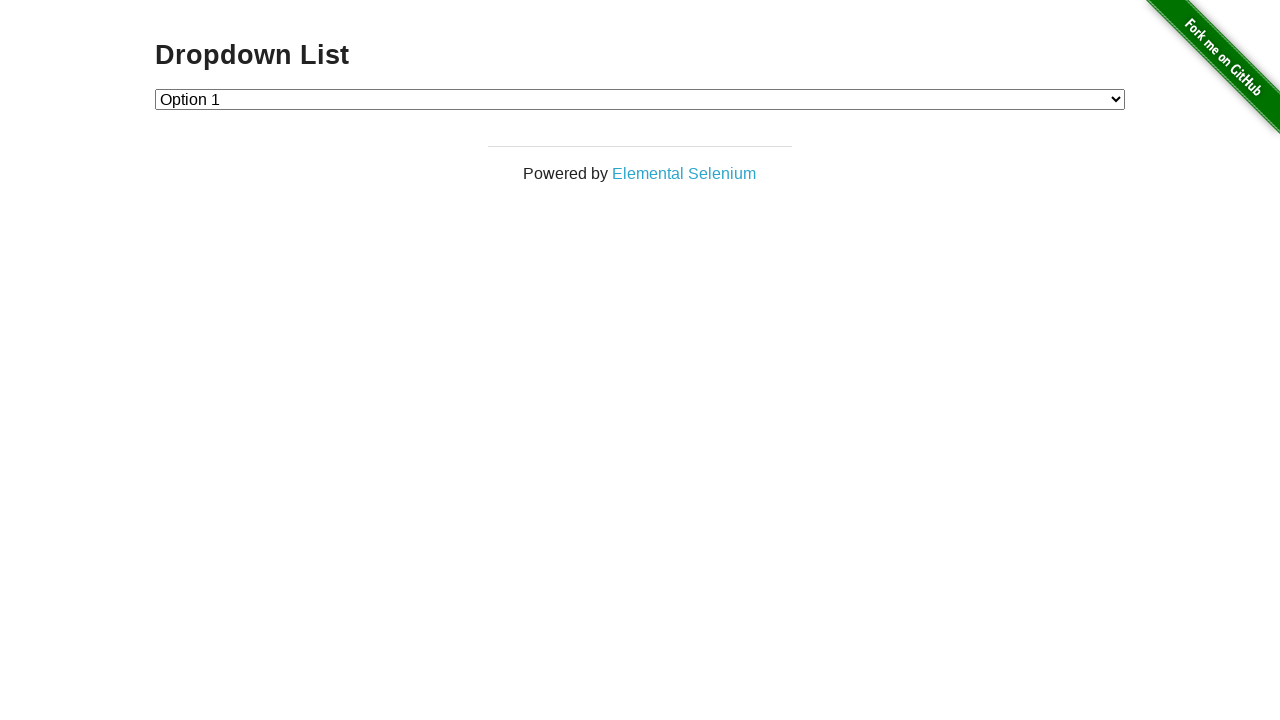

Waited 1 second to observe Option 1 selection
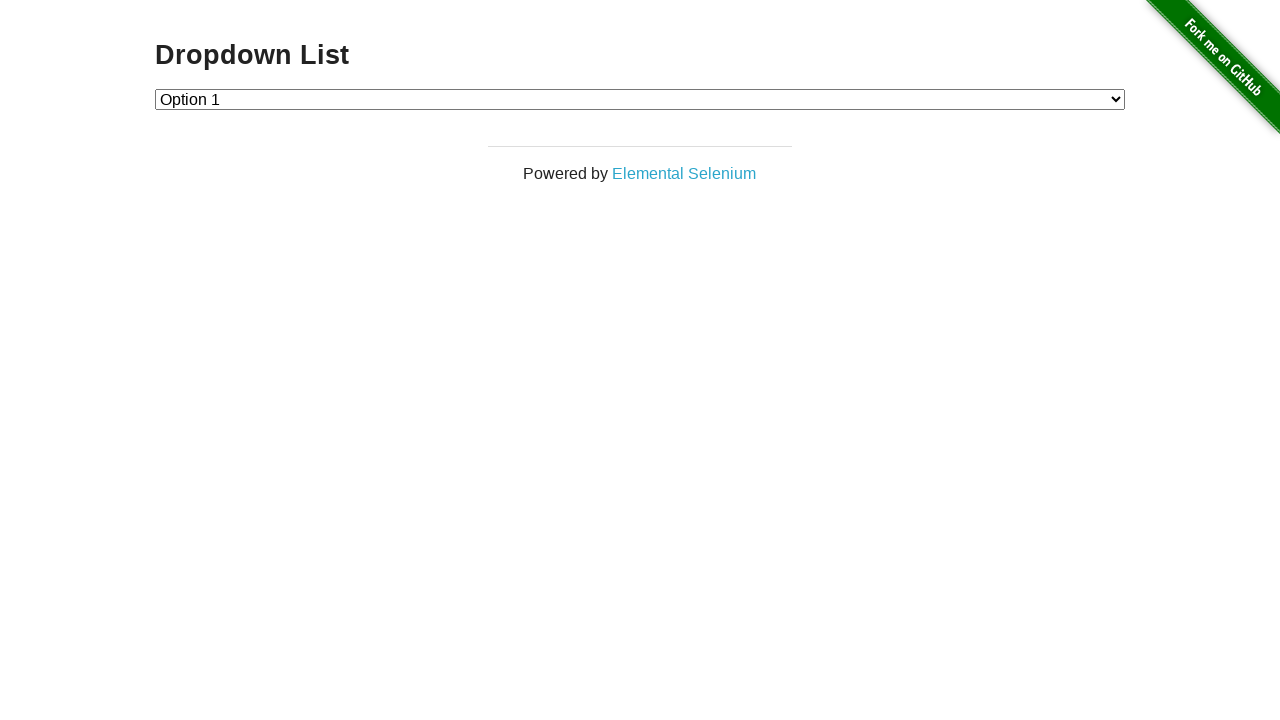

Selected option at index 2 from dropdown on #dropdown
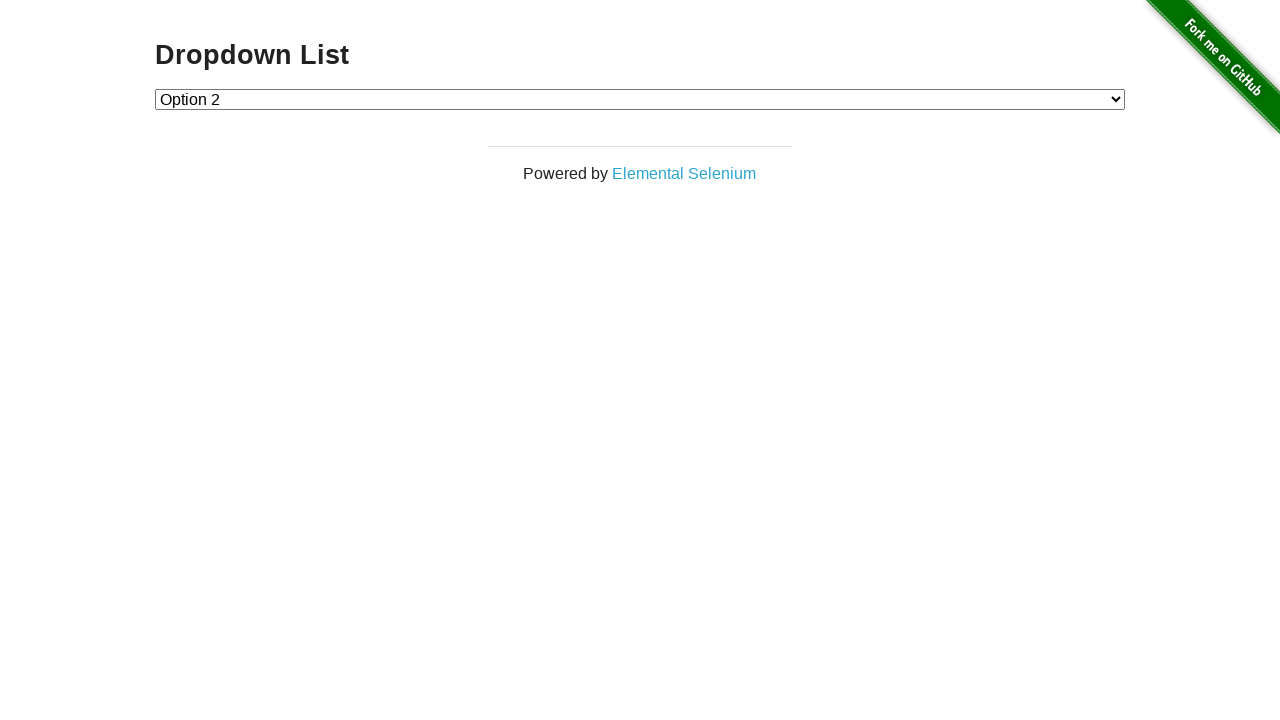

Waited 1 second to observe Option 2 selection
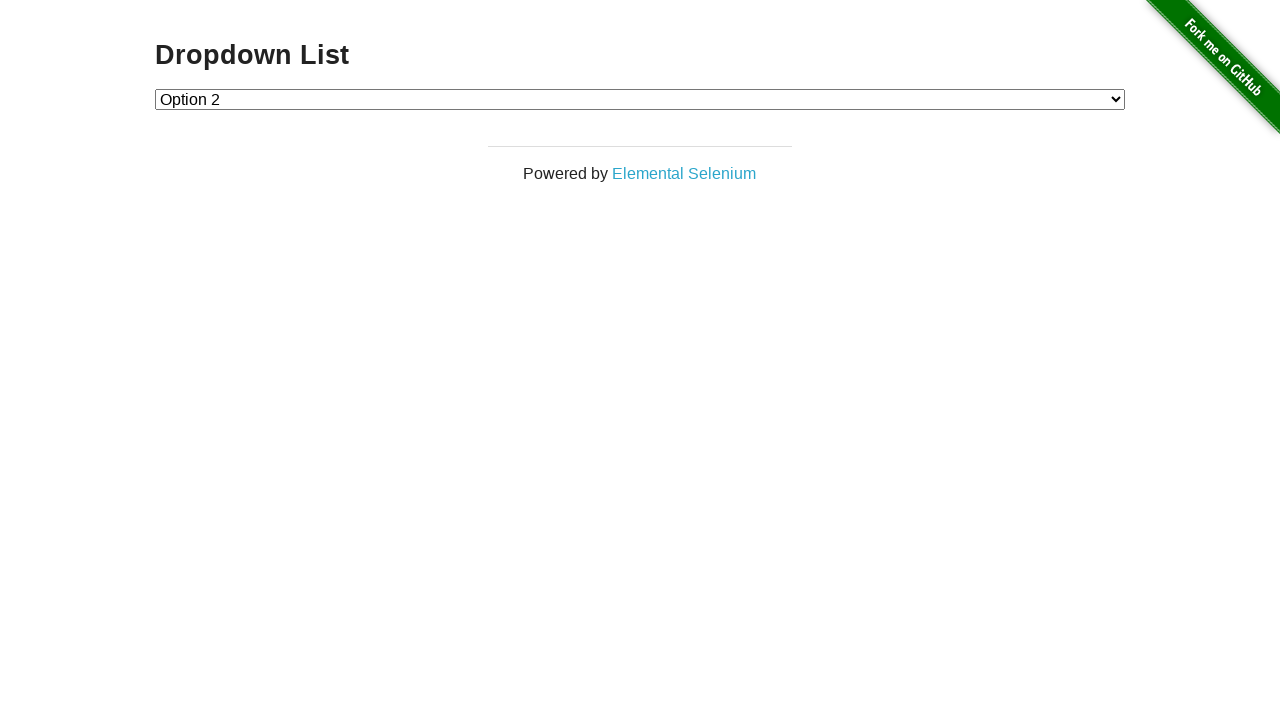

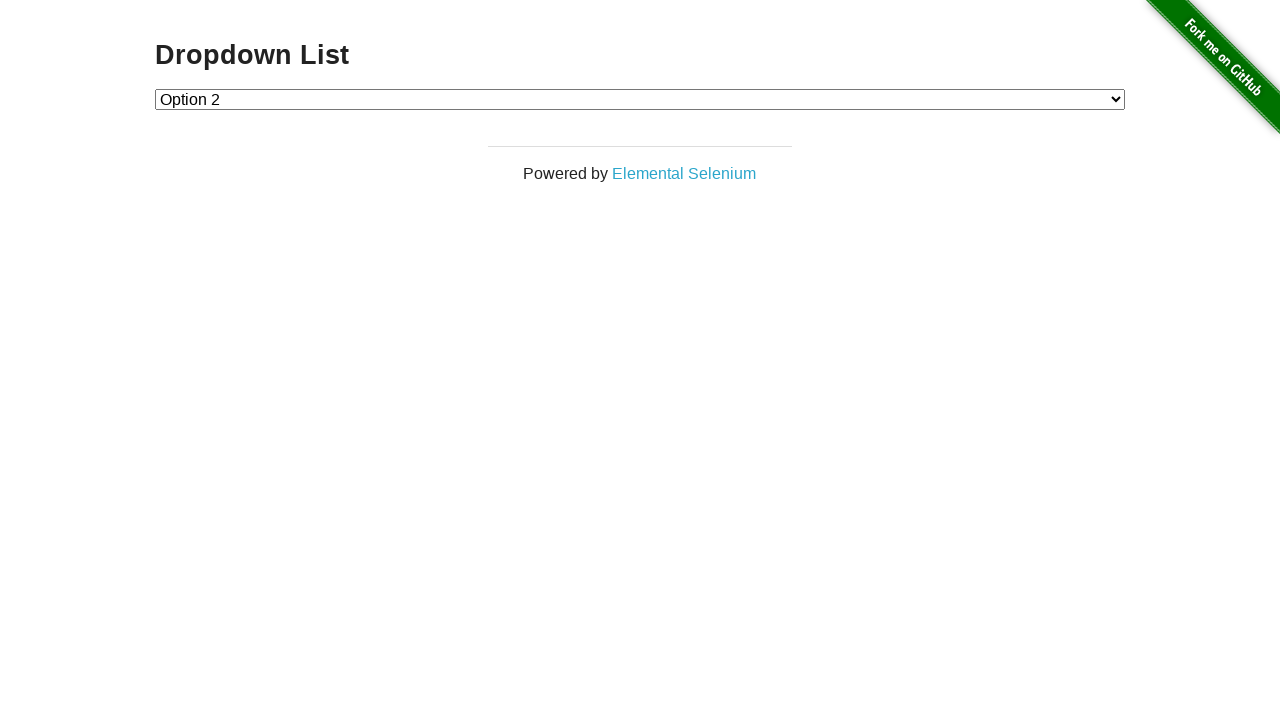